Tests alert prompt dialog functionality by navigating to the alert section and interacting with a prompt dialog box

Starting URL: https://www.leafground.com/

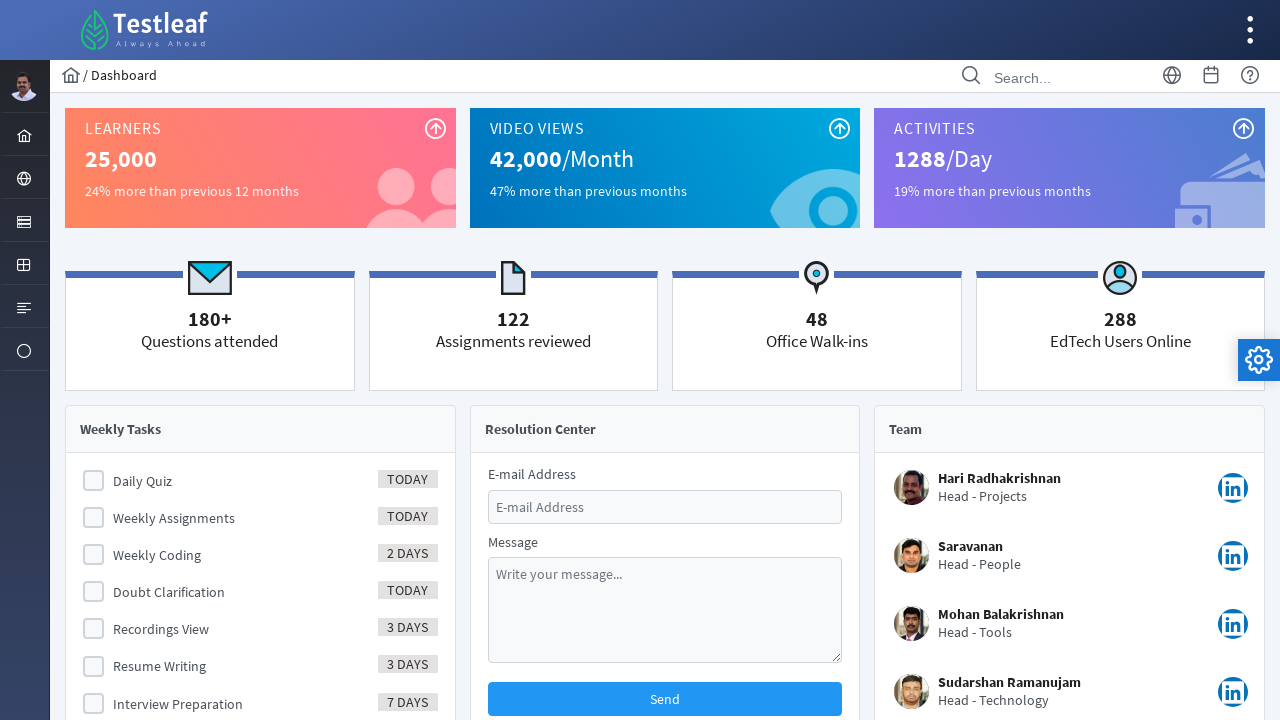

Clicked Browser menu item to expand menu at (24, 179) on xpath=//*[@id="menuform:j_idt39"]/a/i[1]
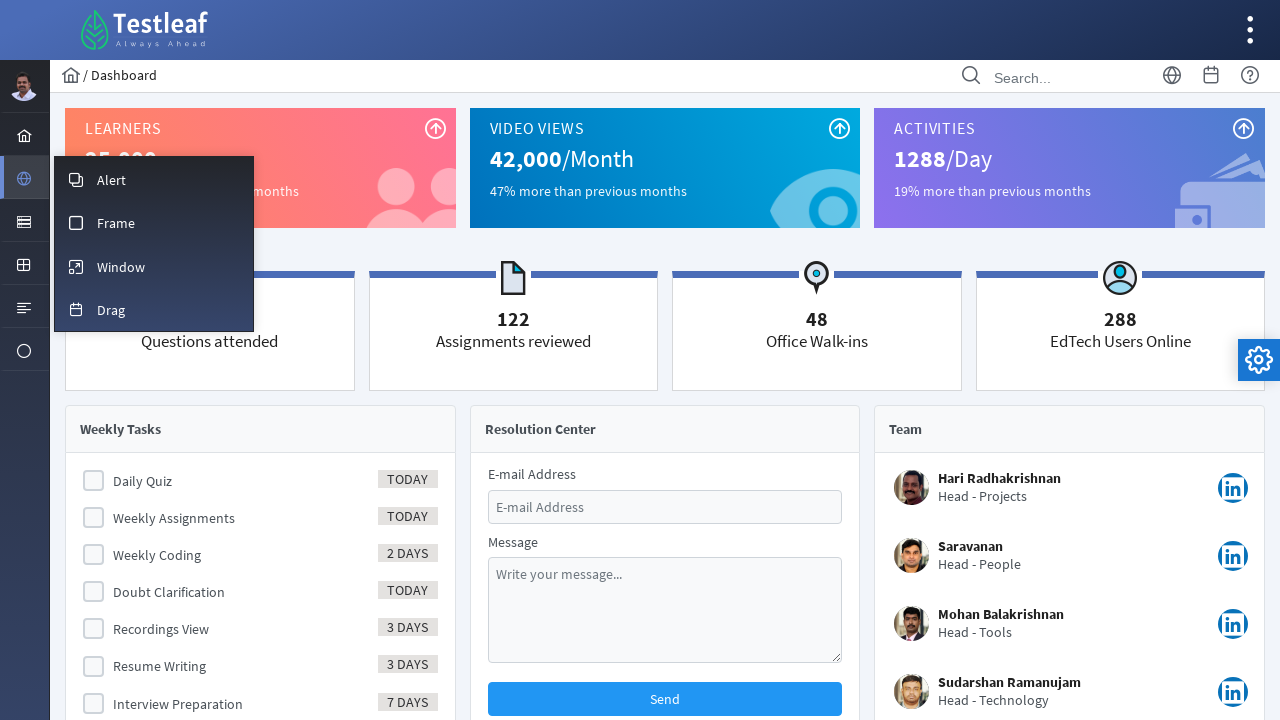

Waited 3 seconds for menu to expand
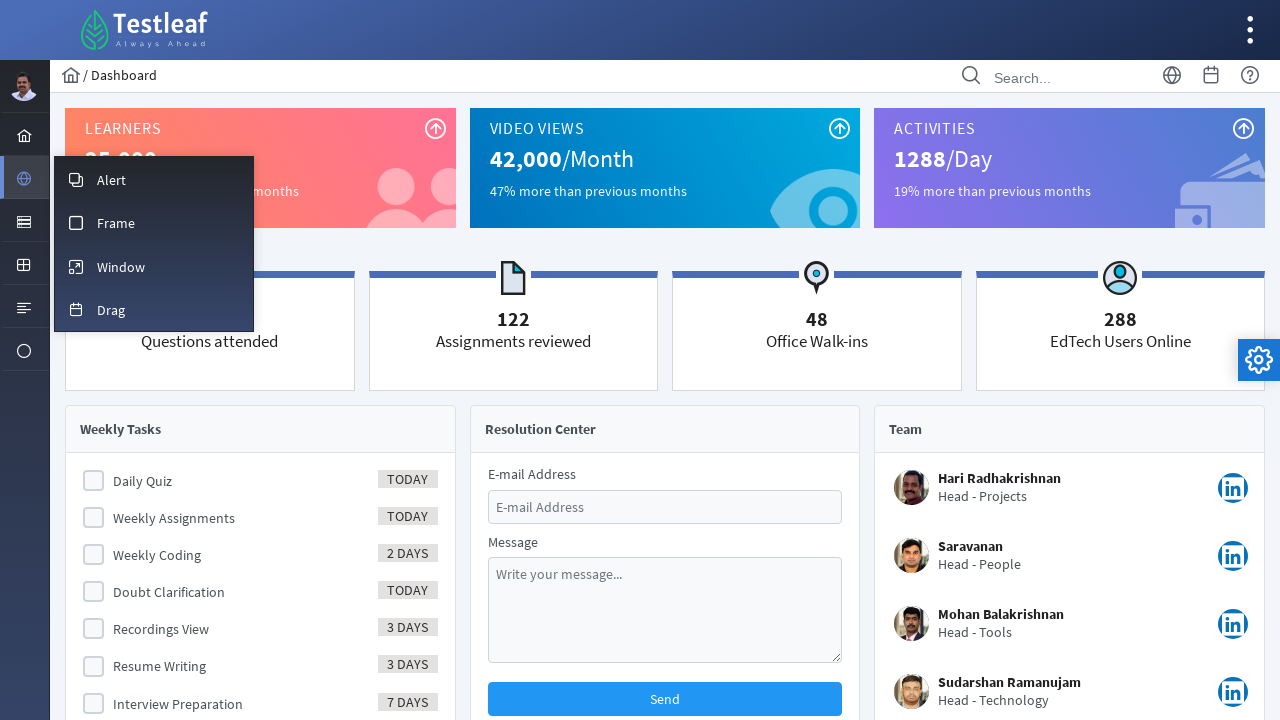

Clicked Alert option from expanded menu at (154, 179) on xpath=//*[@id="menuform:m_overlay"]/a
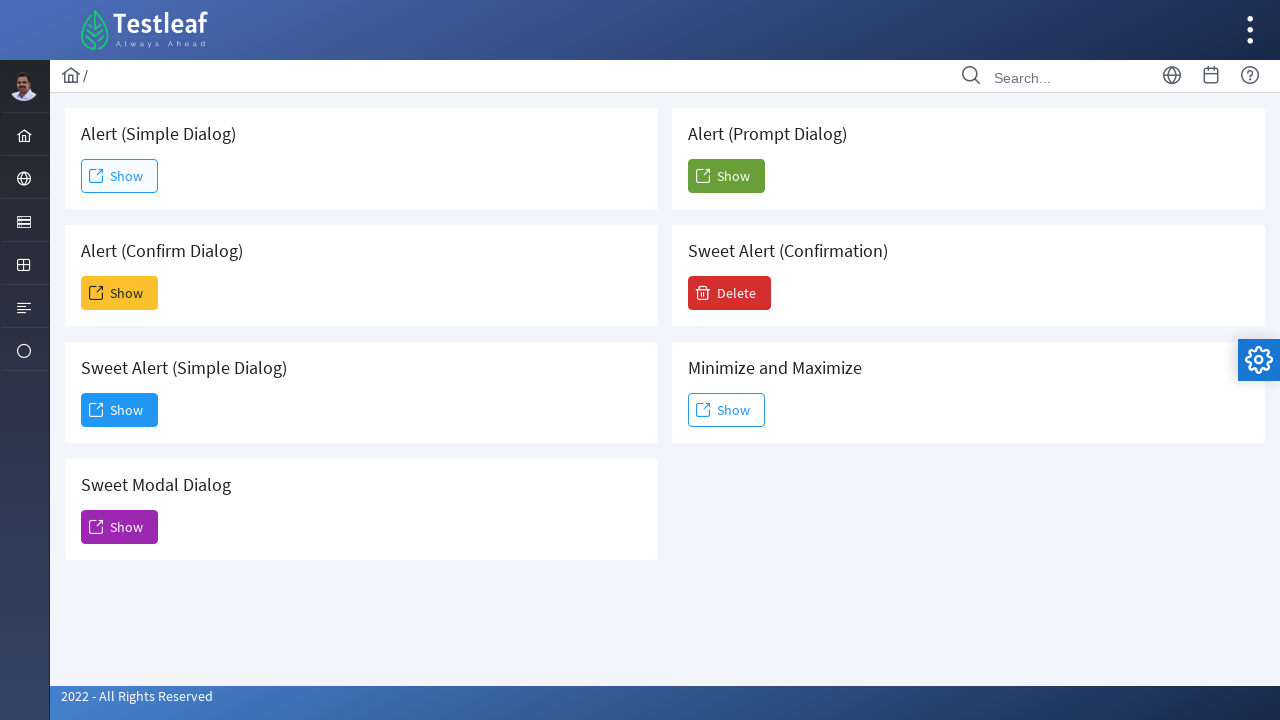

Clicked Alert Prompt Dialog box button at (726, 176) on #j_idt88\:j_idt104
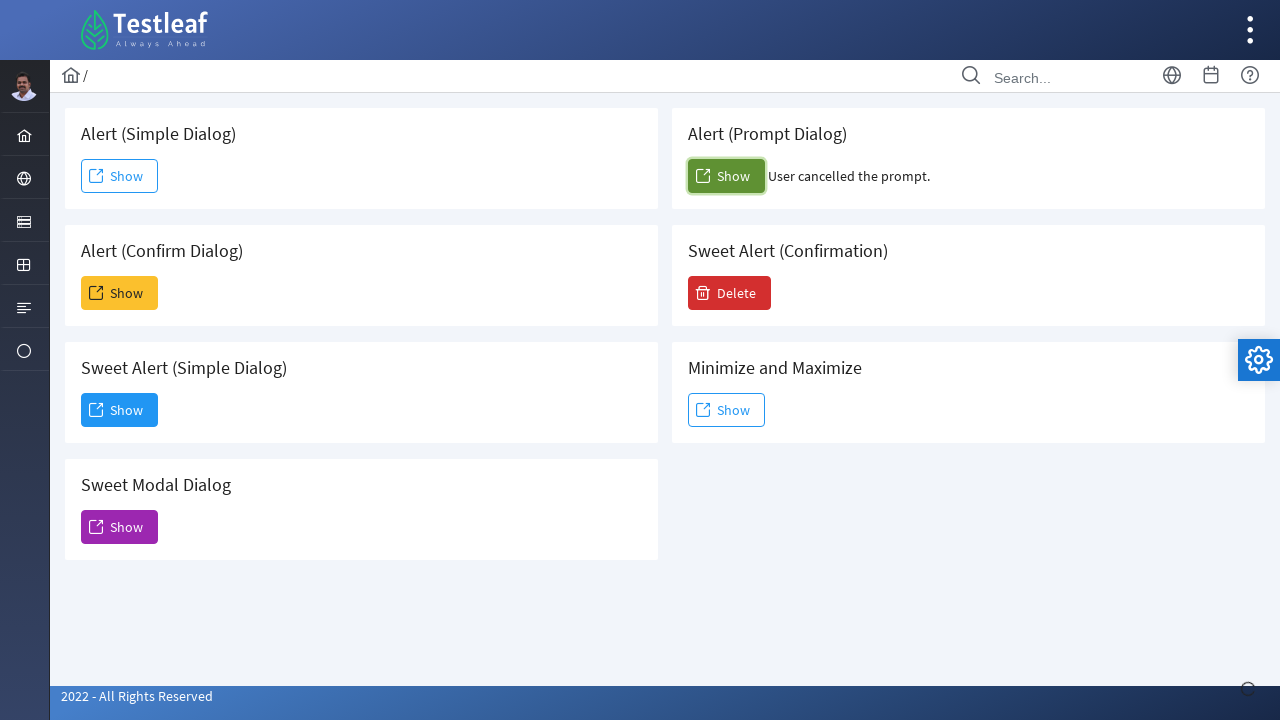

Set up dialog handler to accept prompt with text 'Mathusan'
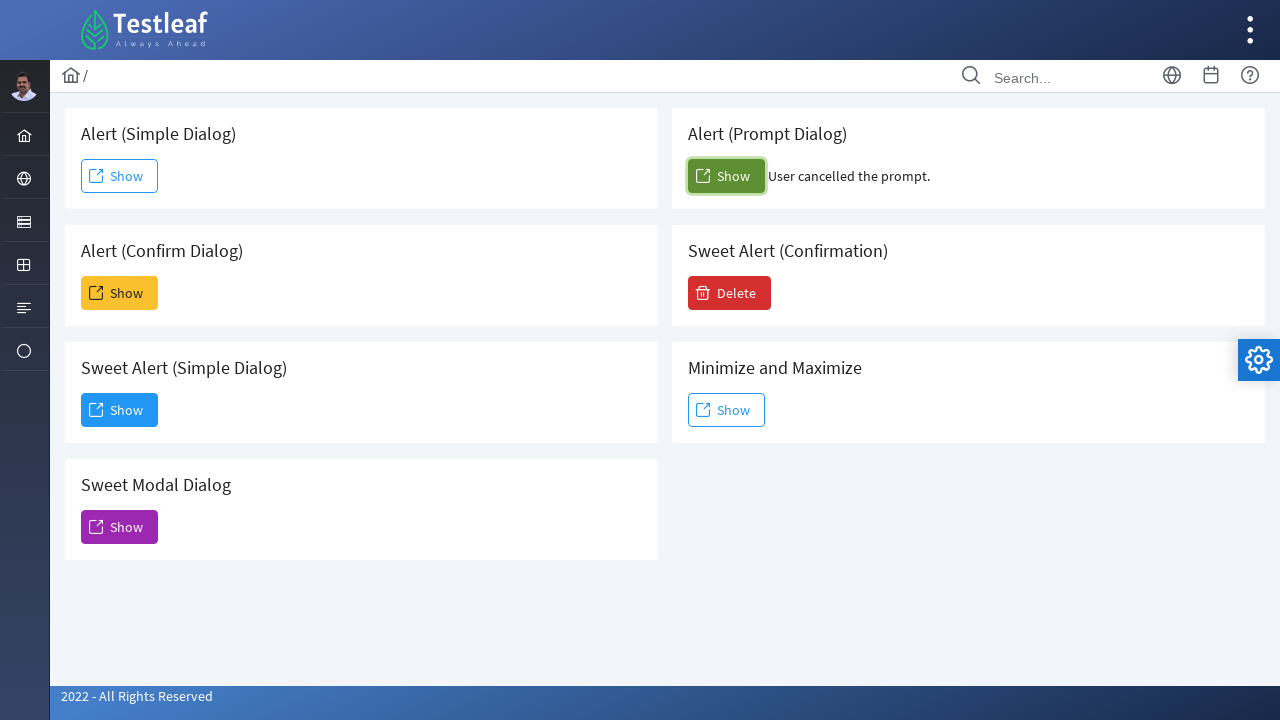

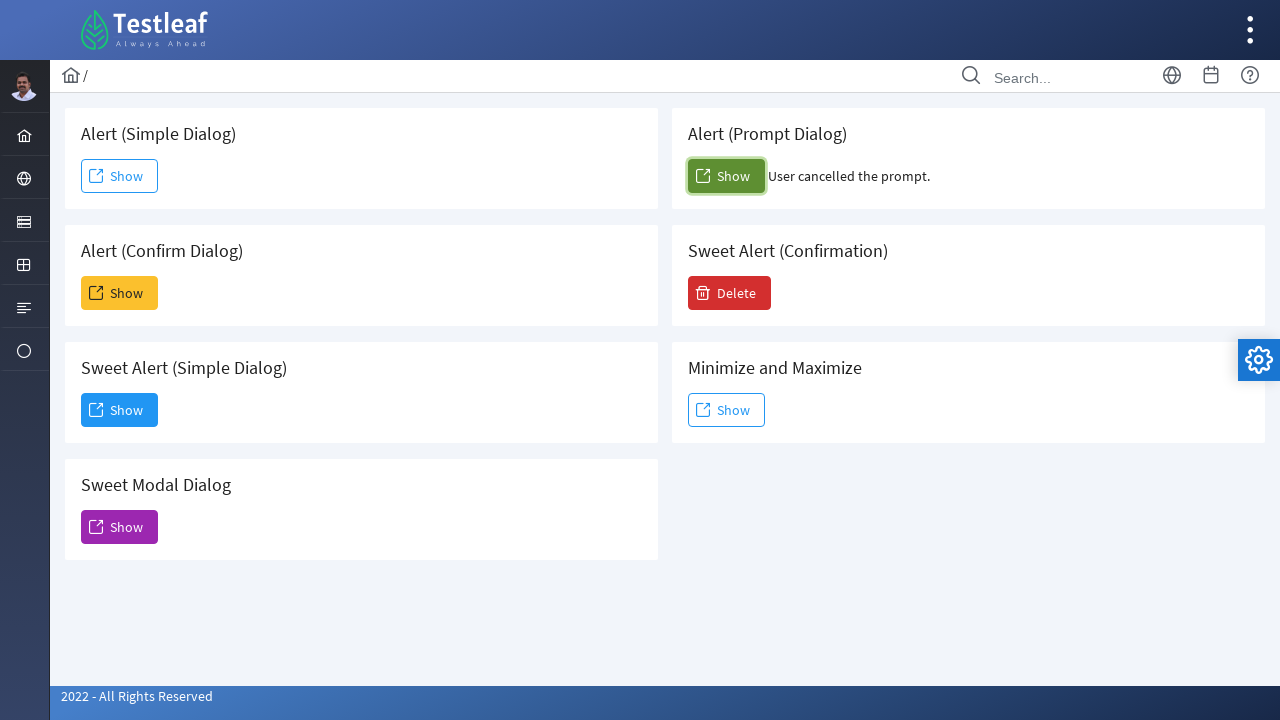